Tests an interactive math puzzle page that waits for a price to change to $100, then clicks a book button, reads a value, calculates a mathematical formula (log of absolute value of 12*sin(x)), and submits the answer.

Starting URL: http://suninjuly.github.io/explicit_wait2.html

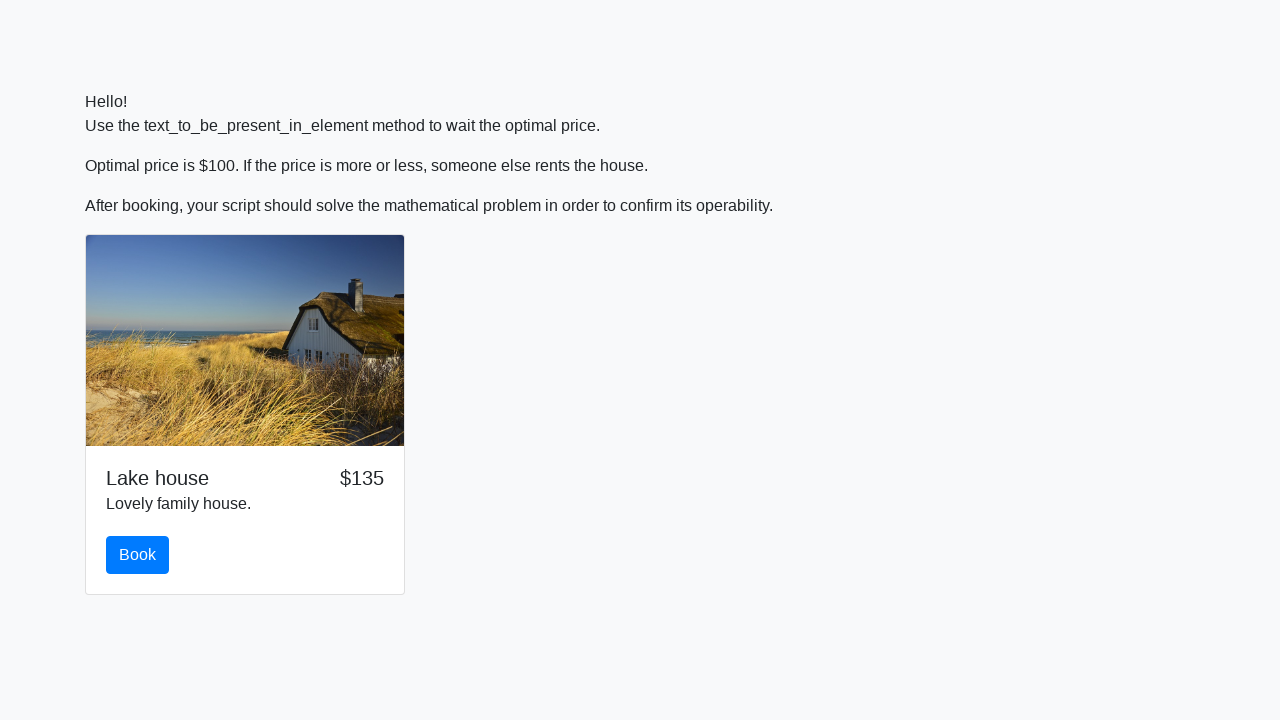

Waited for price to change to $100
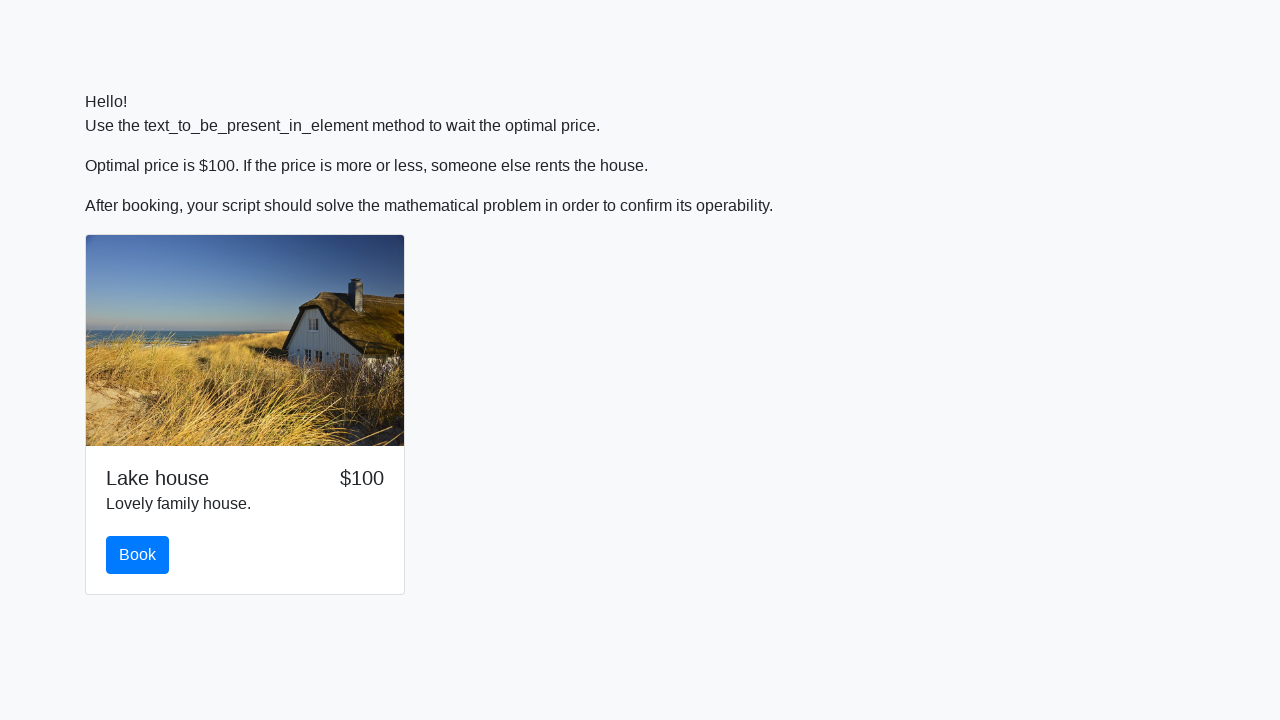

Clicked the book button at (138, 555) on #book
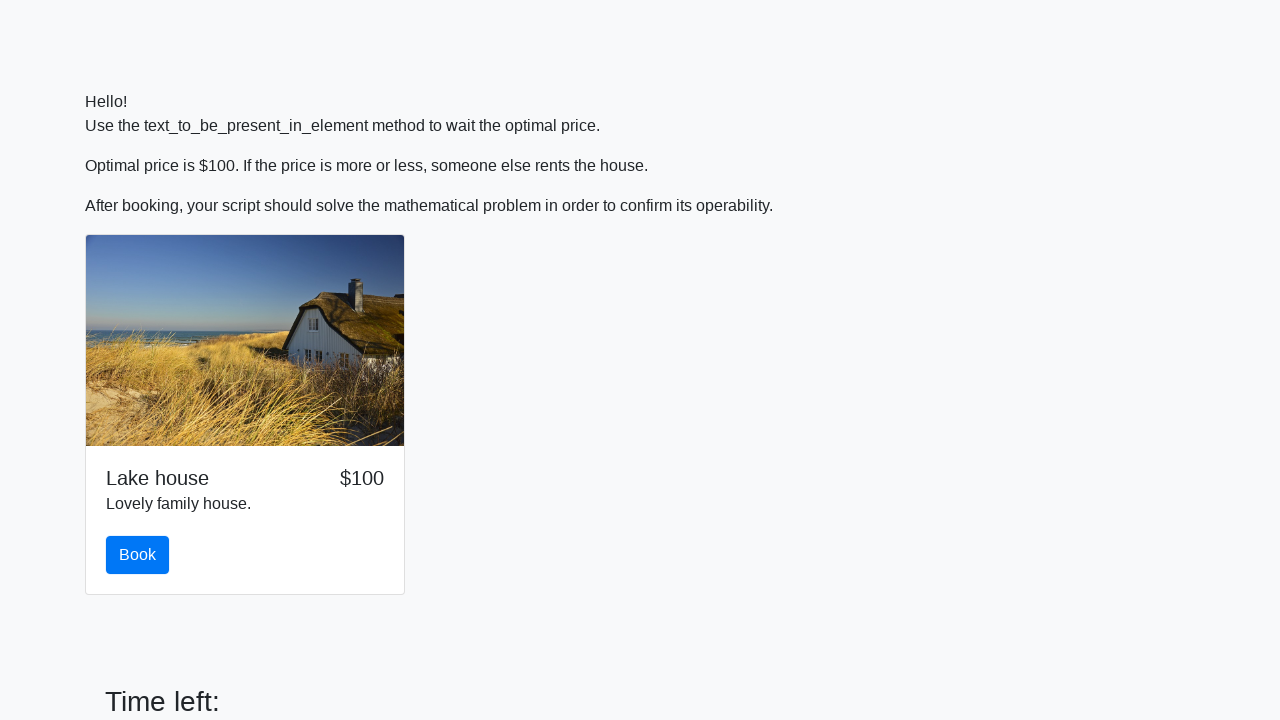

Scrolled down 500 pixels to reveal the form
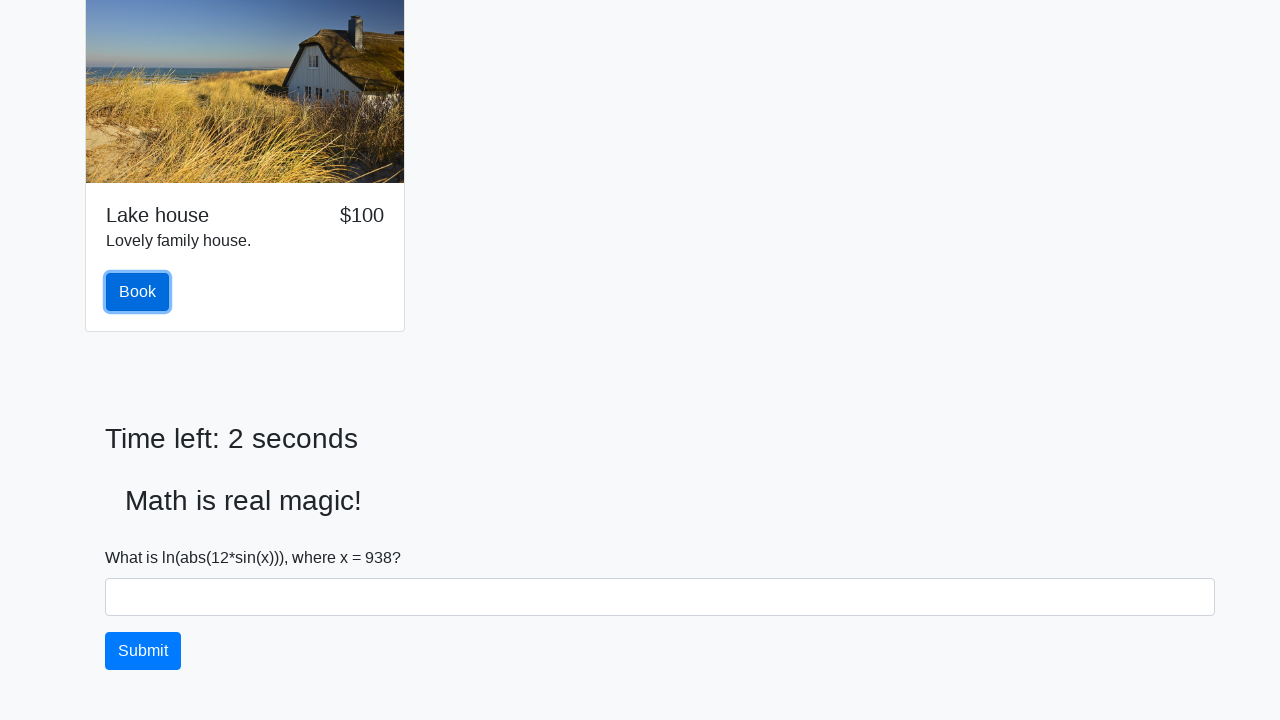

Read input value from page: 938
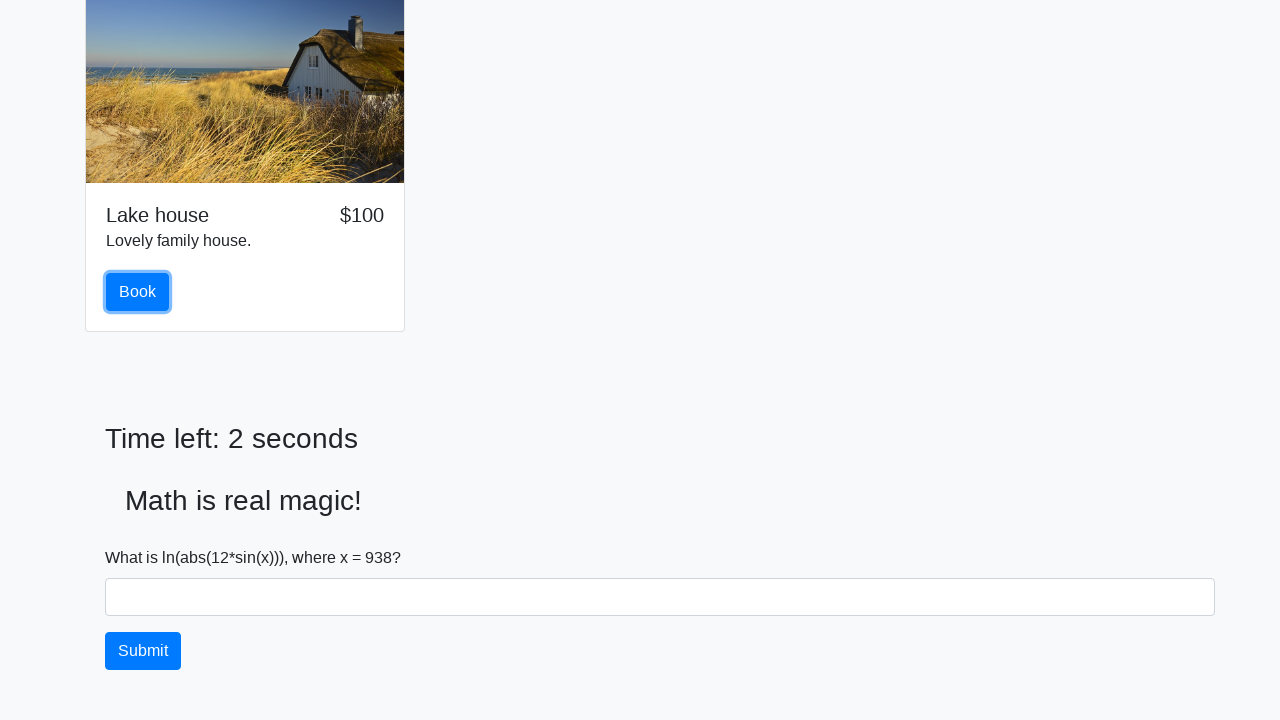

Calculated formula result: log(abs(12*sin(938))) = 2.4571335740177247
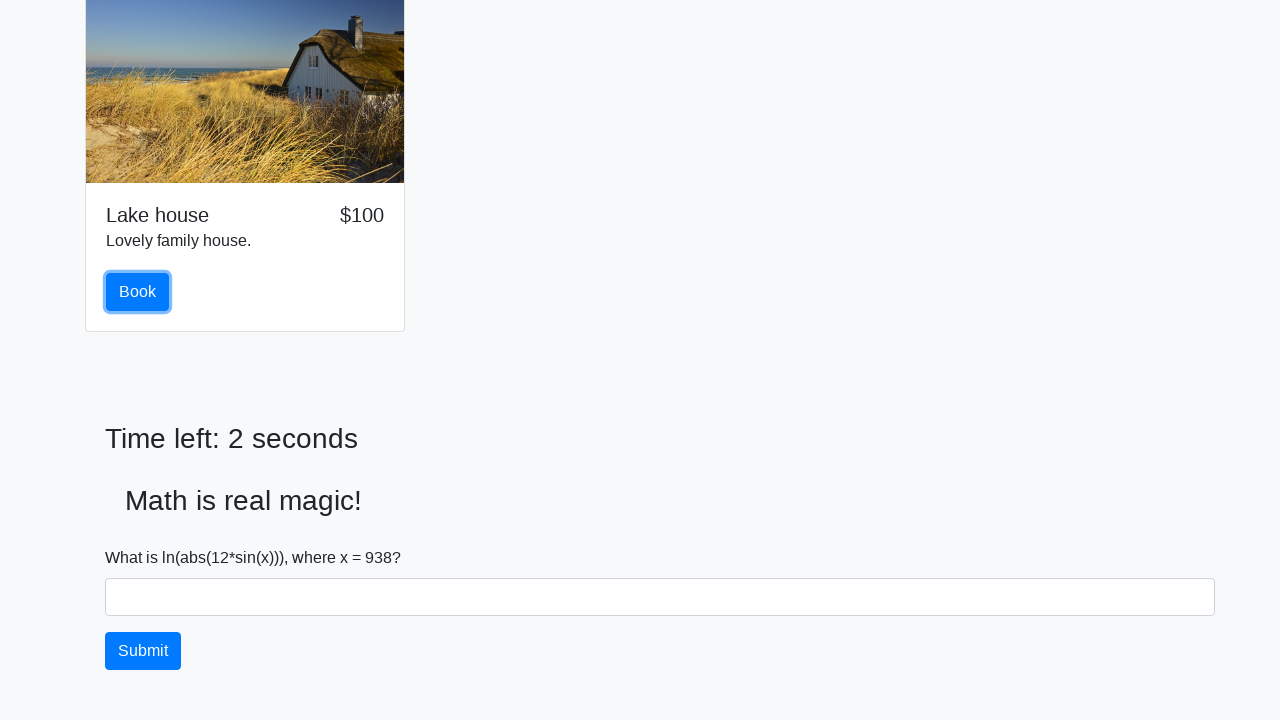

Filled answer field with calculated value: 2.4571335740177247 on #answer
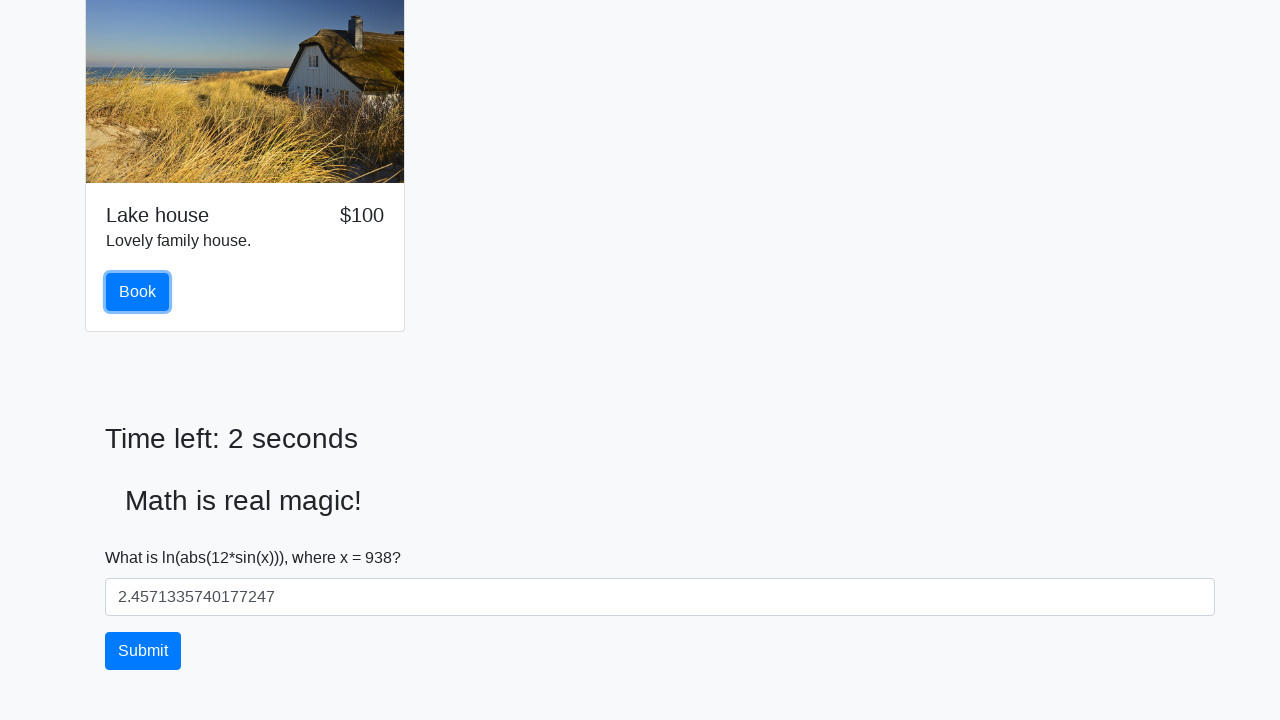

Clicked the solve button to submit the answer at (143, 651) on #solve
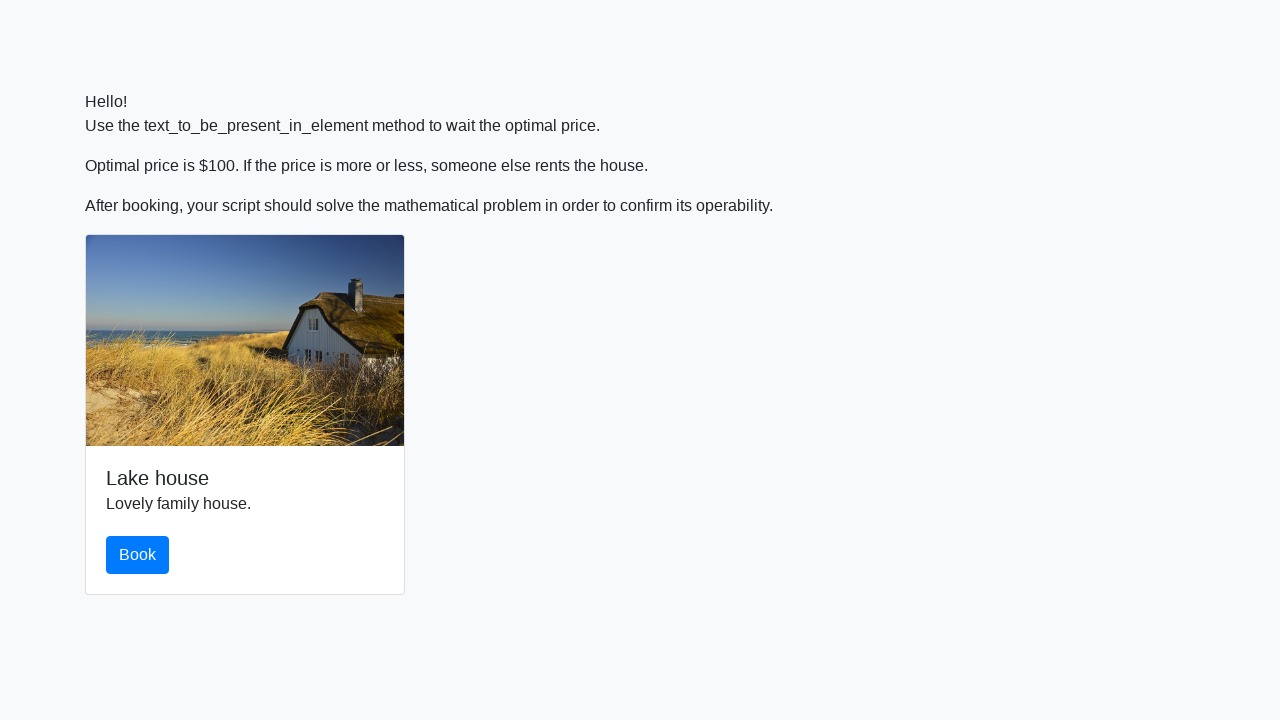

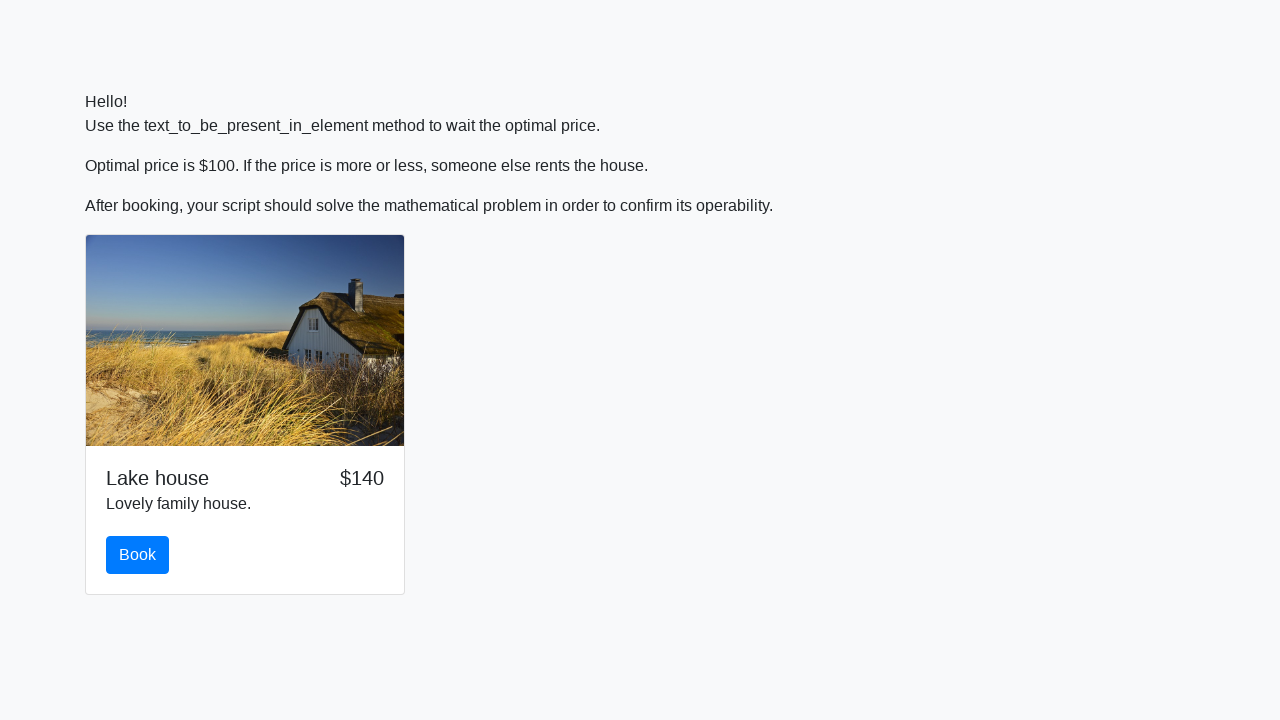